Tests that edits are saved when the input loses focus (blur event)

Starting URL: https://demo.playwright.dev/todomvc

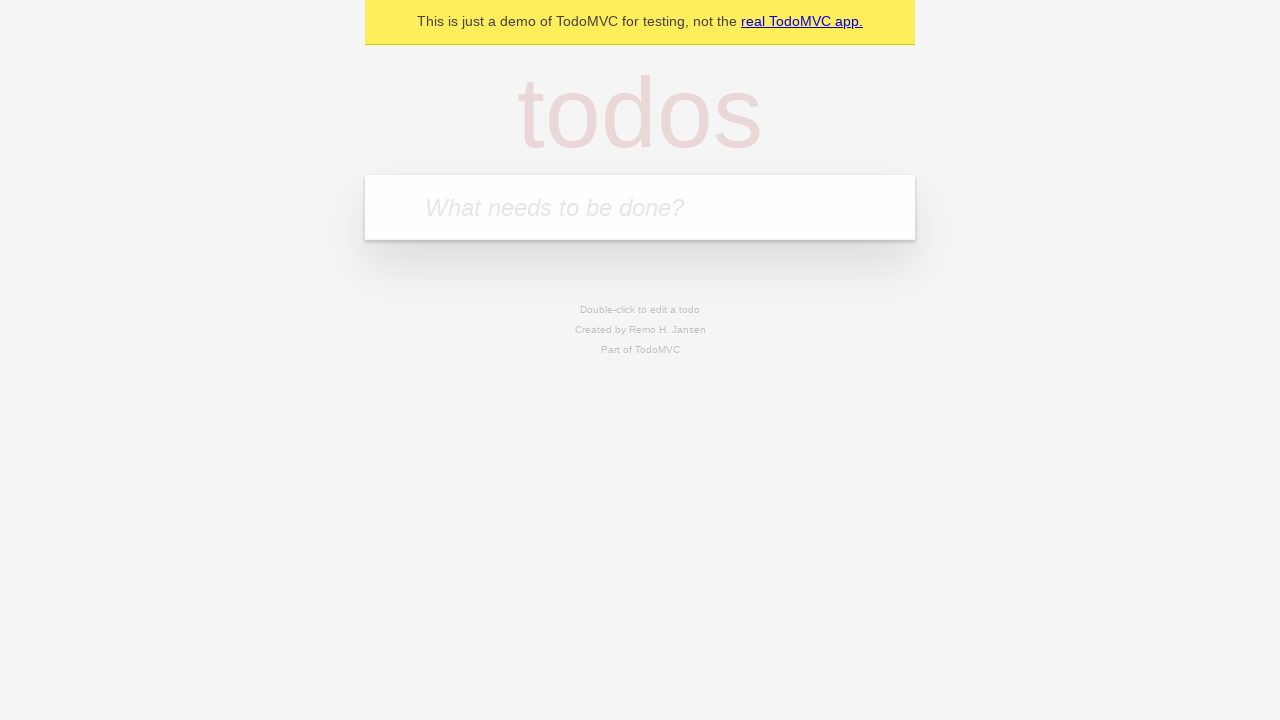

Filled todo input with 'buy some cheese' on internal:attr=[placeholder="What needs to be done?"i]
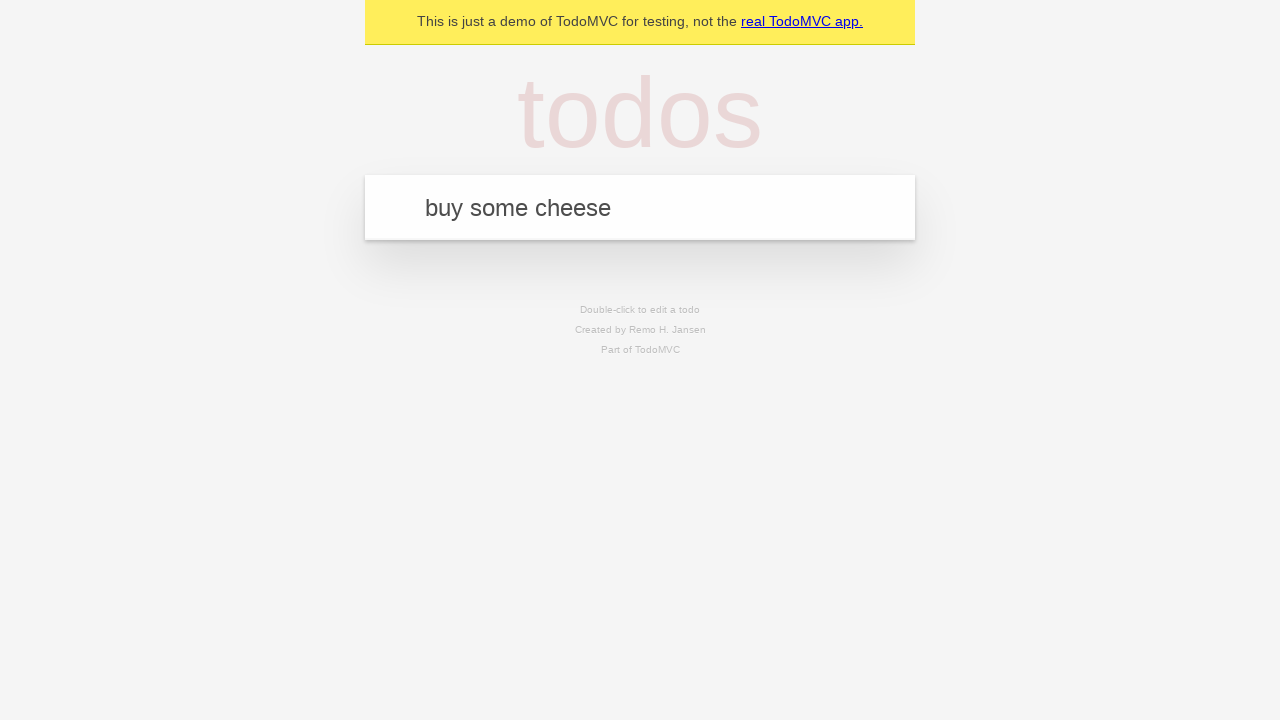

Pressed Enter to create first todo on internal:attr=[placeholder="What needs to be done?"i]
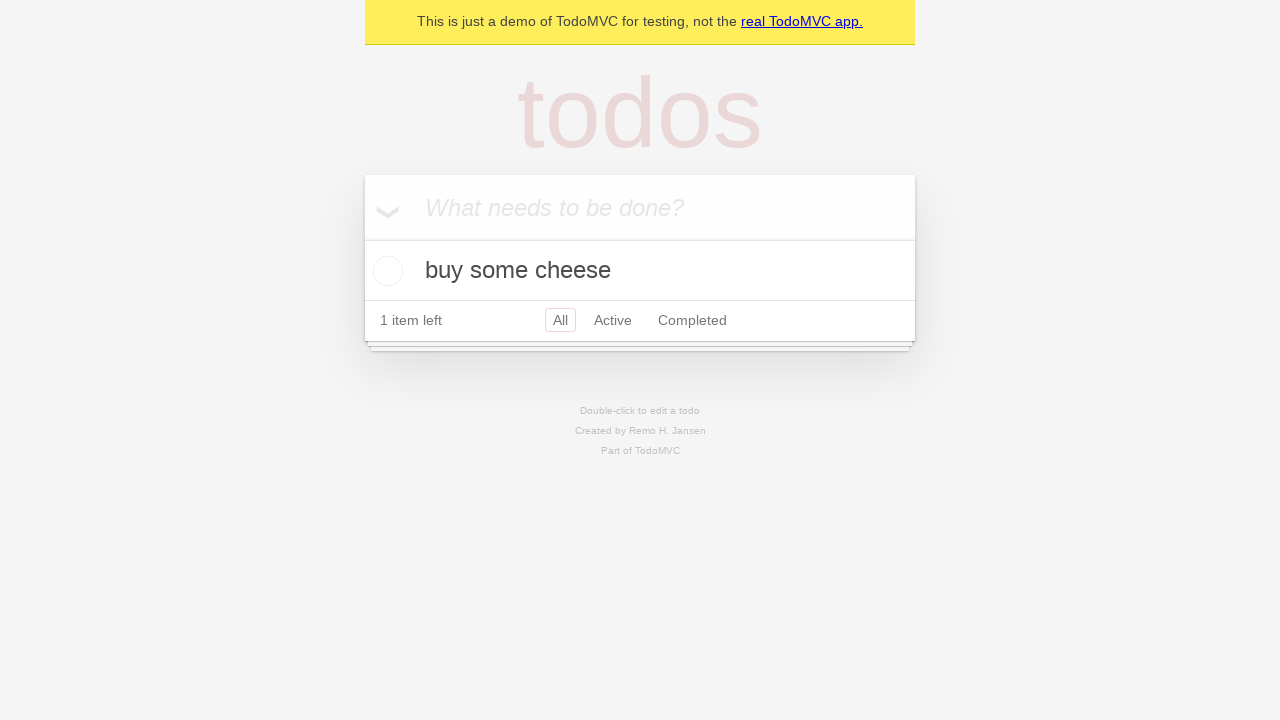

Filled todo input with 'feed the cat' on internal:attr=[placeholder="What needs to be done?"i]
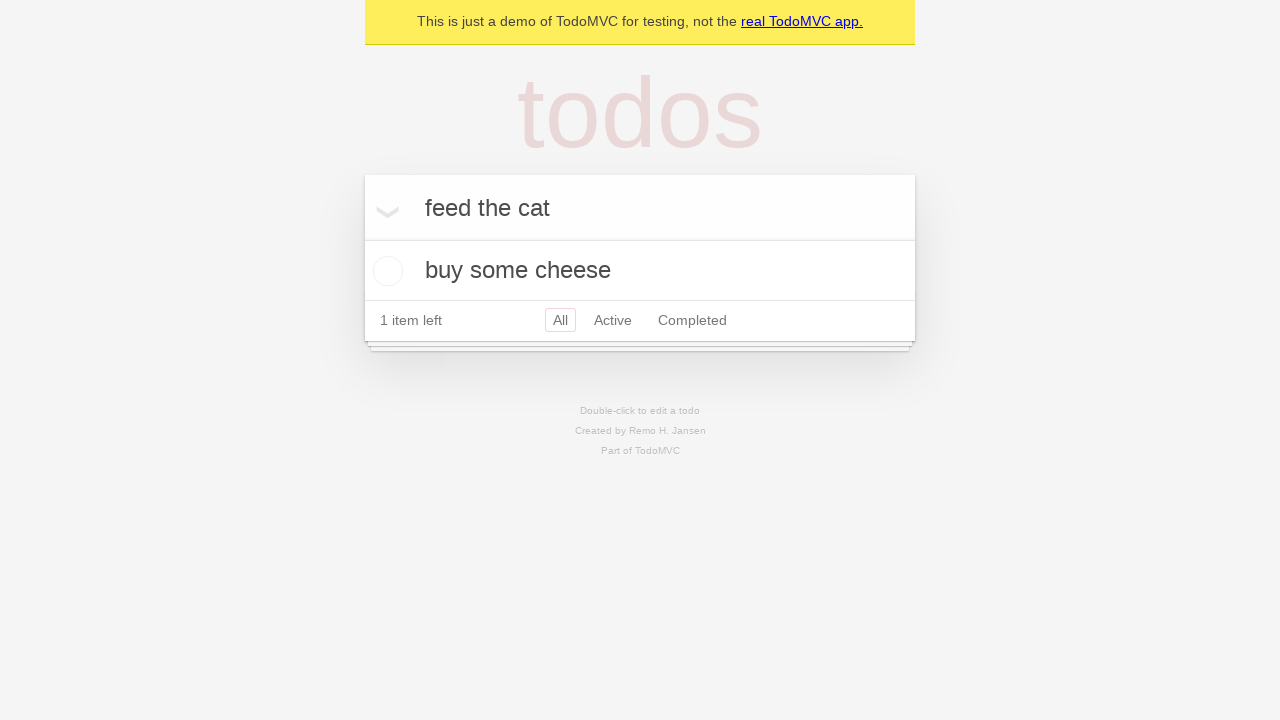

Pressed Enter to create second todo on internal:attr=[placeholder="What needs to be done?"i]
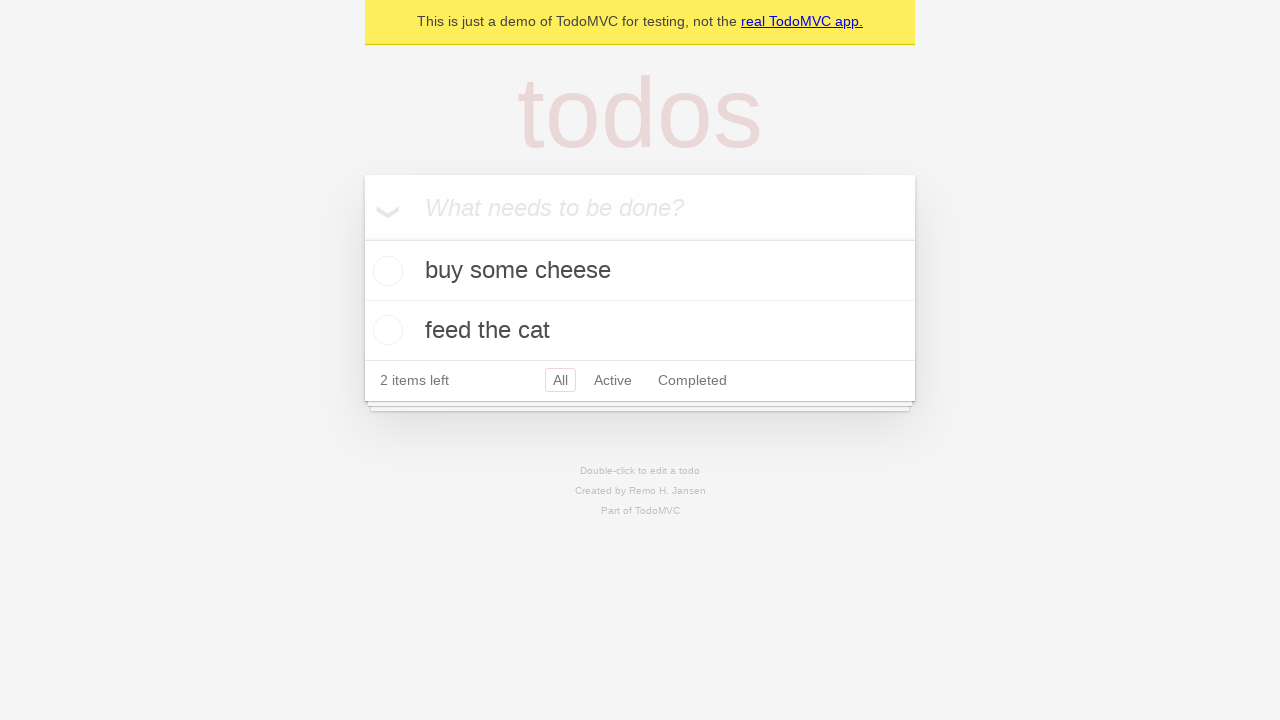

Filled todo input with 'book a doctors appointment' on internal:attr=[placeholder="What needs to be done?"i]
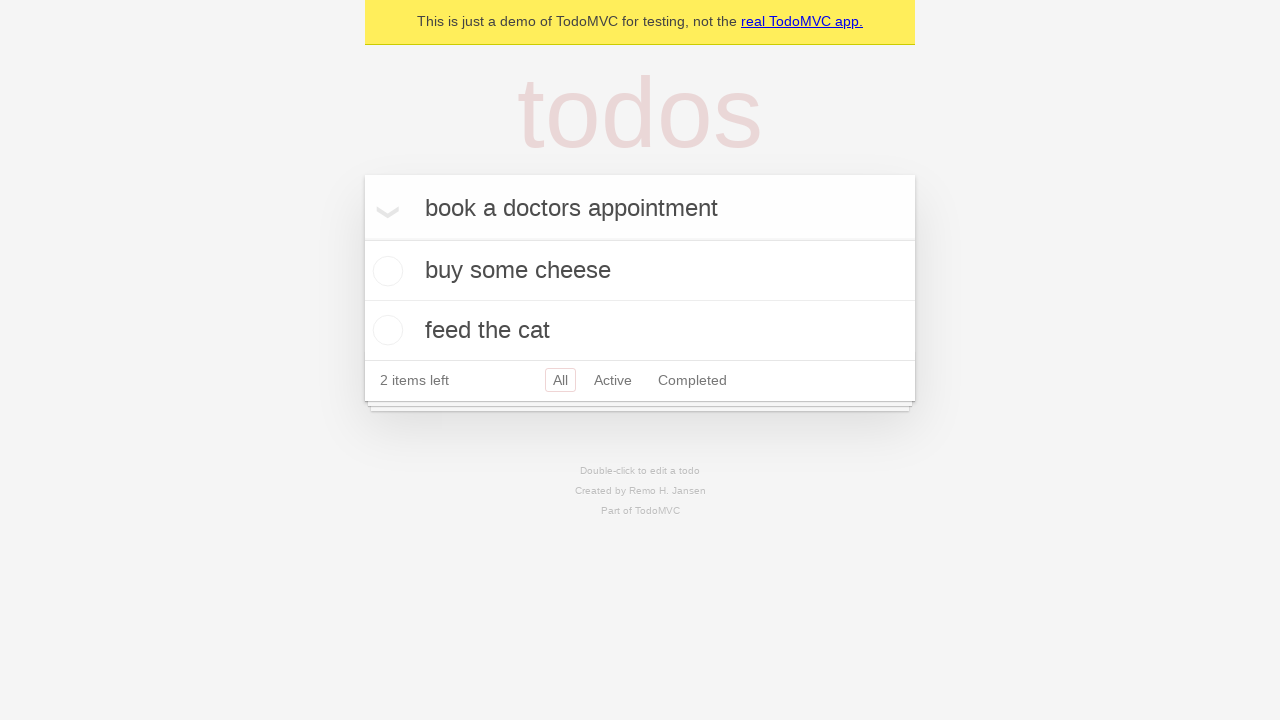

Pressed Enter to create third todo on internal:attr=[placeholder="What needs to be done?"i]
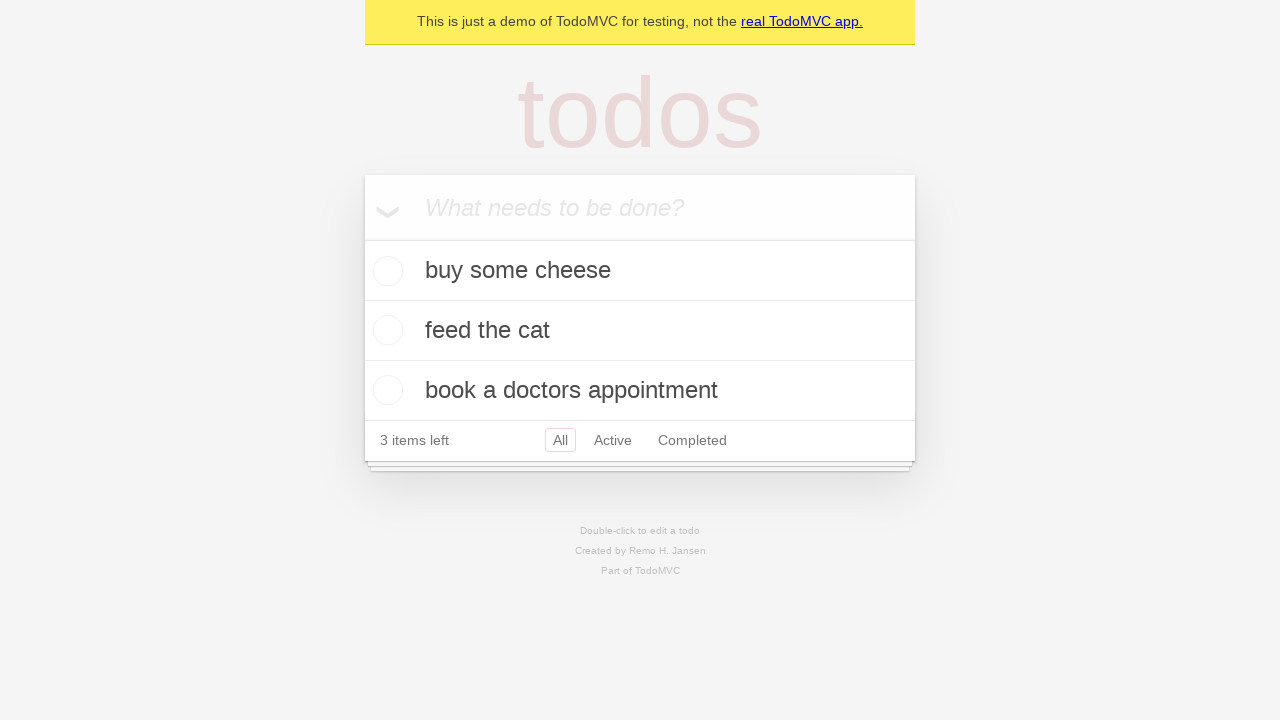

Double-clicked second todo to enter edit mode at (640, 331) on internal:testid=[data-testid="todo-item"s] >> nth=1
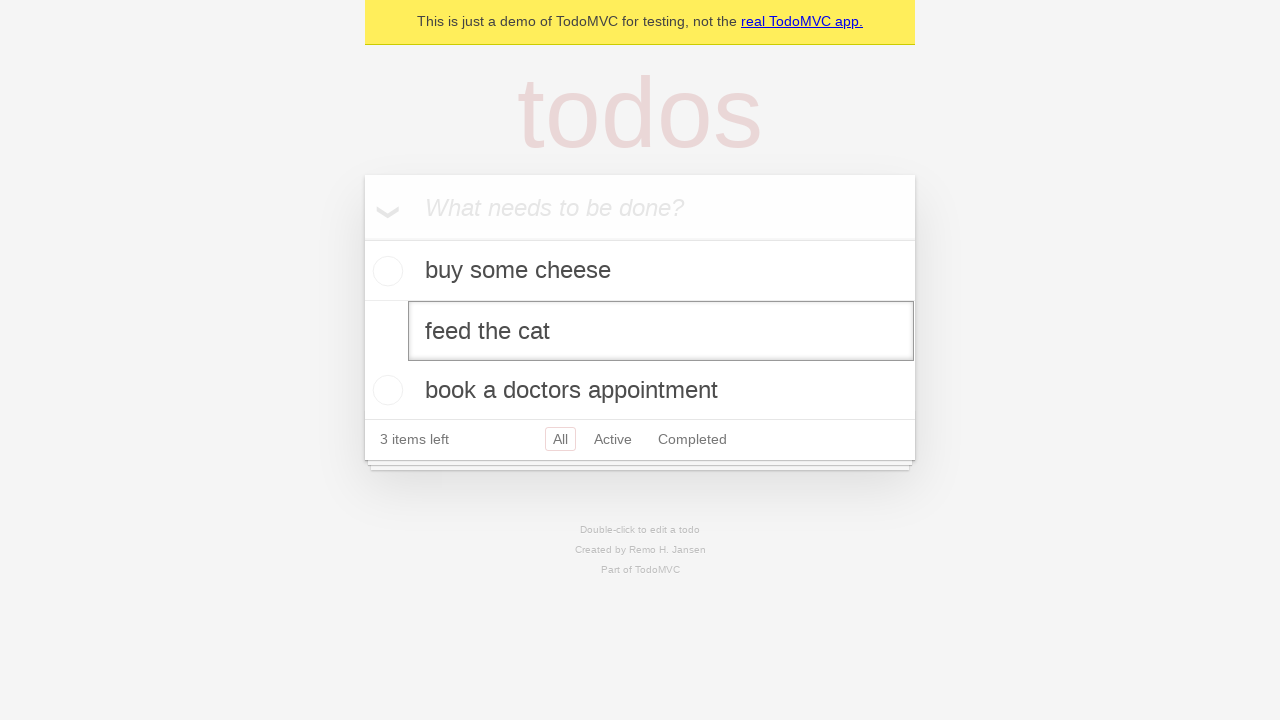

Changed todo text to 'buy some sausages' on internal:testid=[data-testid="todo-item"s] >> nth=1 >> internal:role=textbox[nam
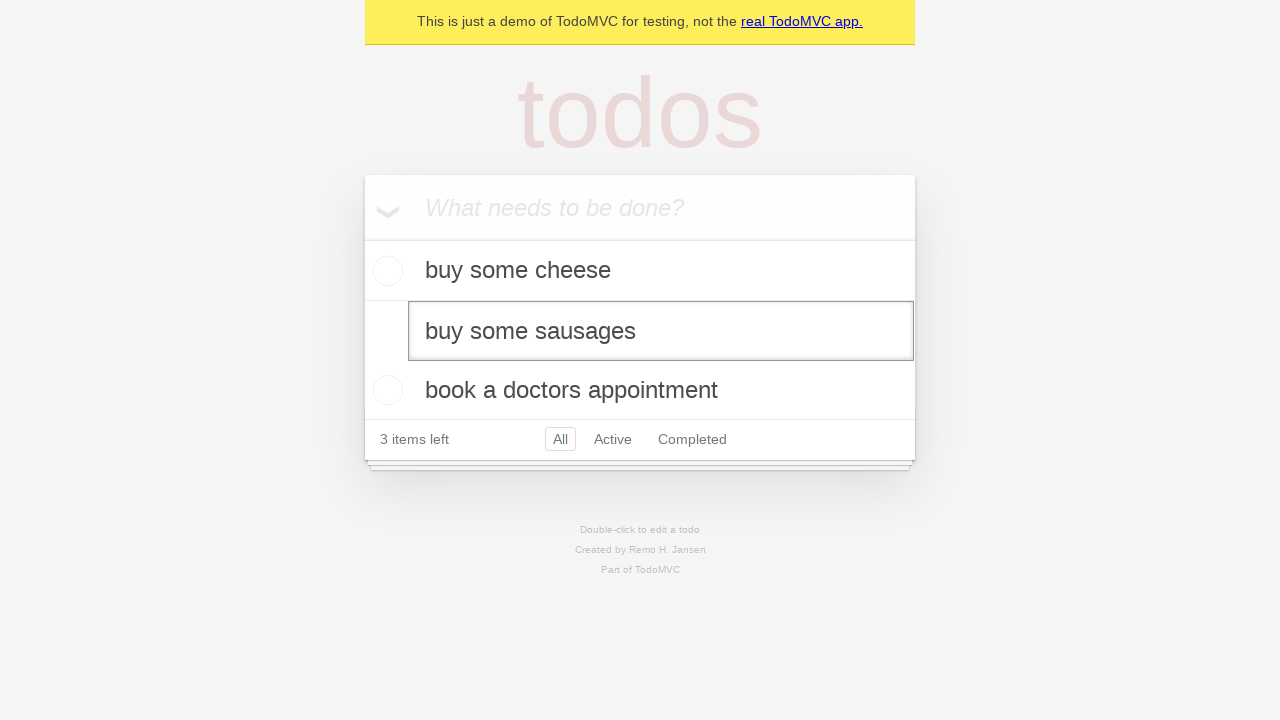

Triggered blur event to save edit
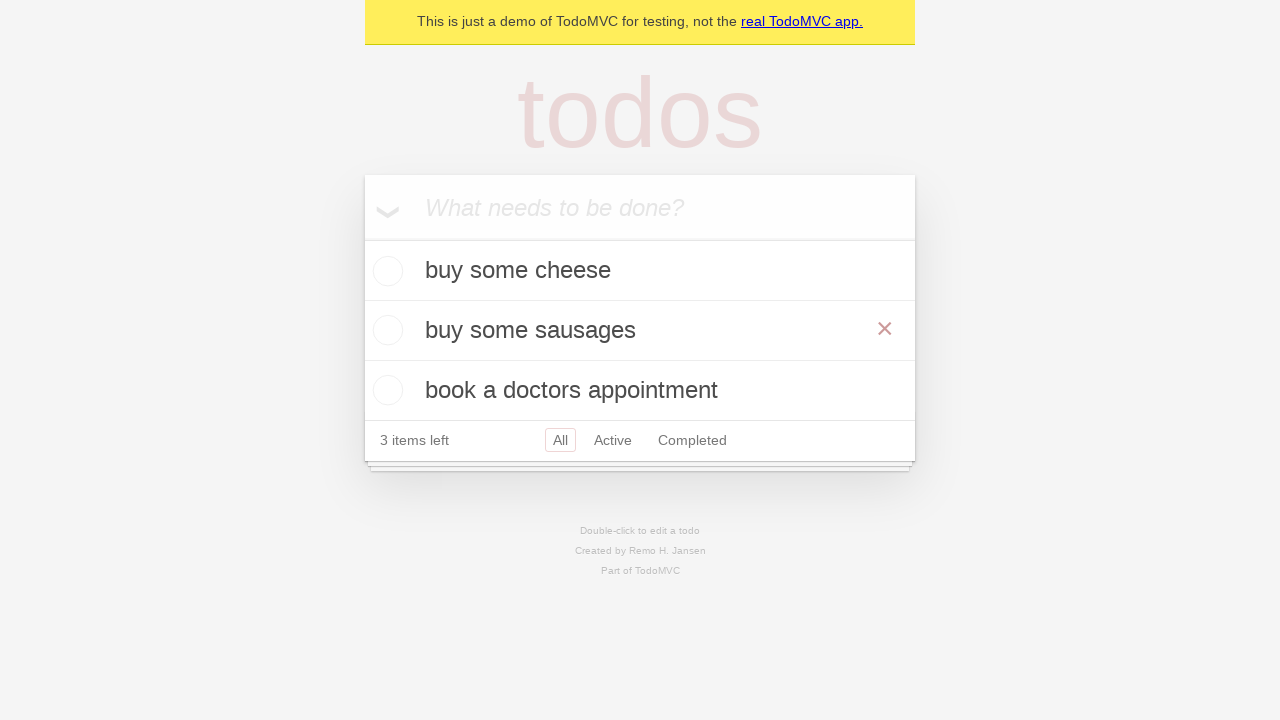

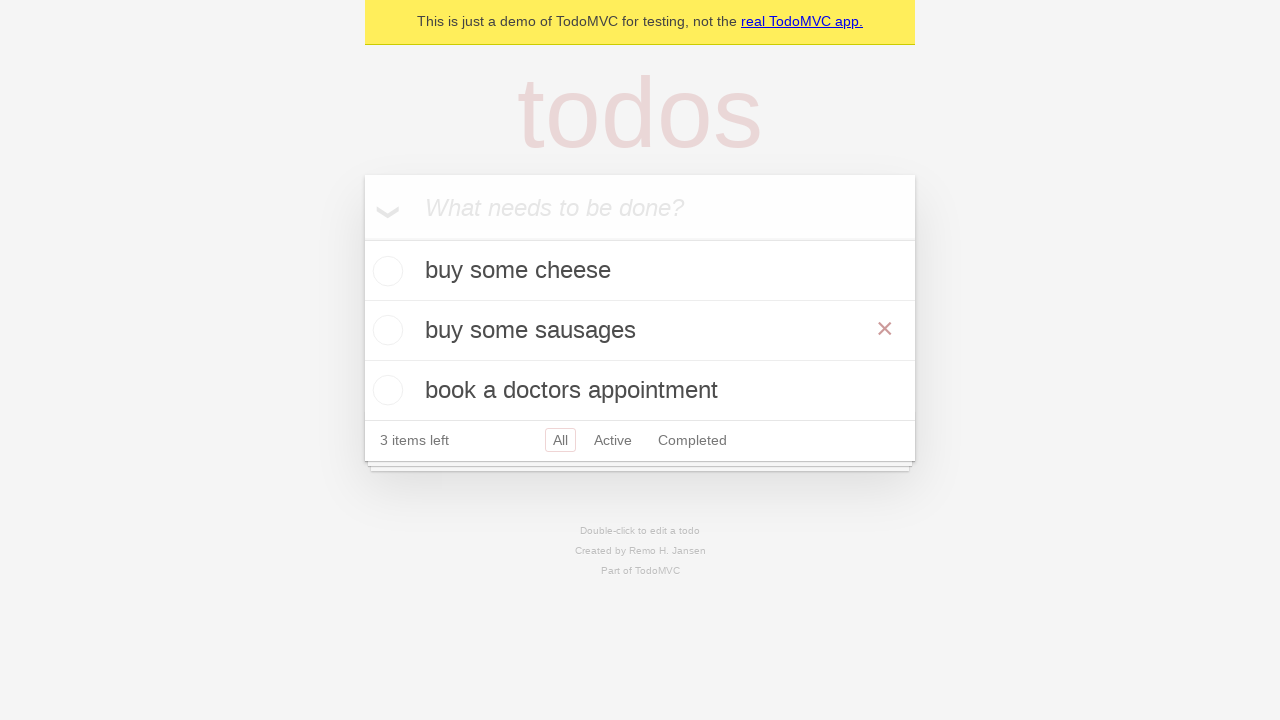